Tests the reset functionality by clicking the reset button and verifying the default list is restored

Starting URL: https://acctabootcamp.github.io/site/tasks/list_of_people_with_jobs

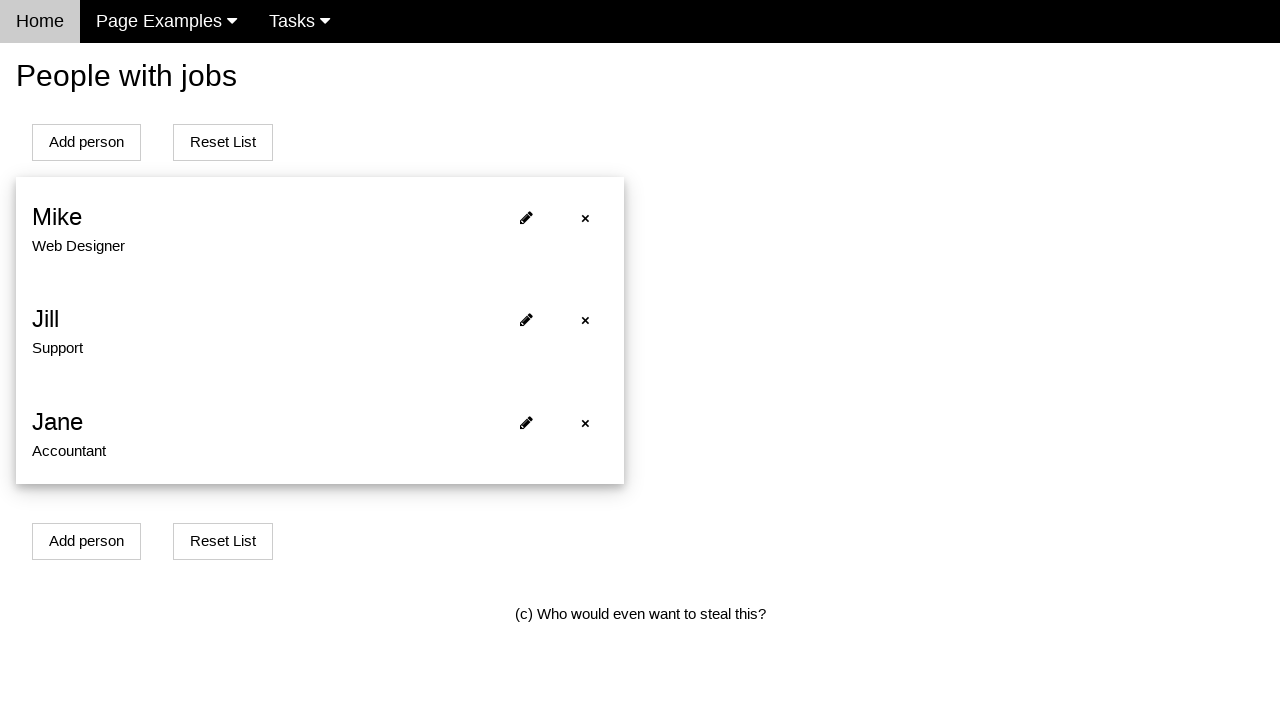

Waited for the list container to be visible
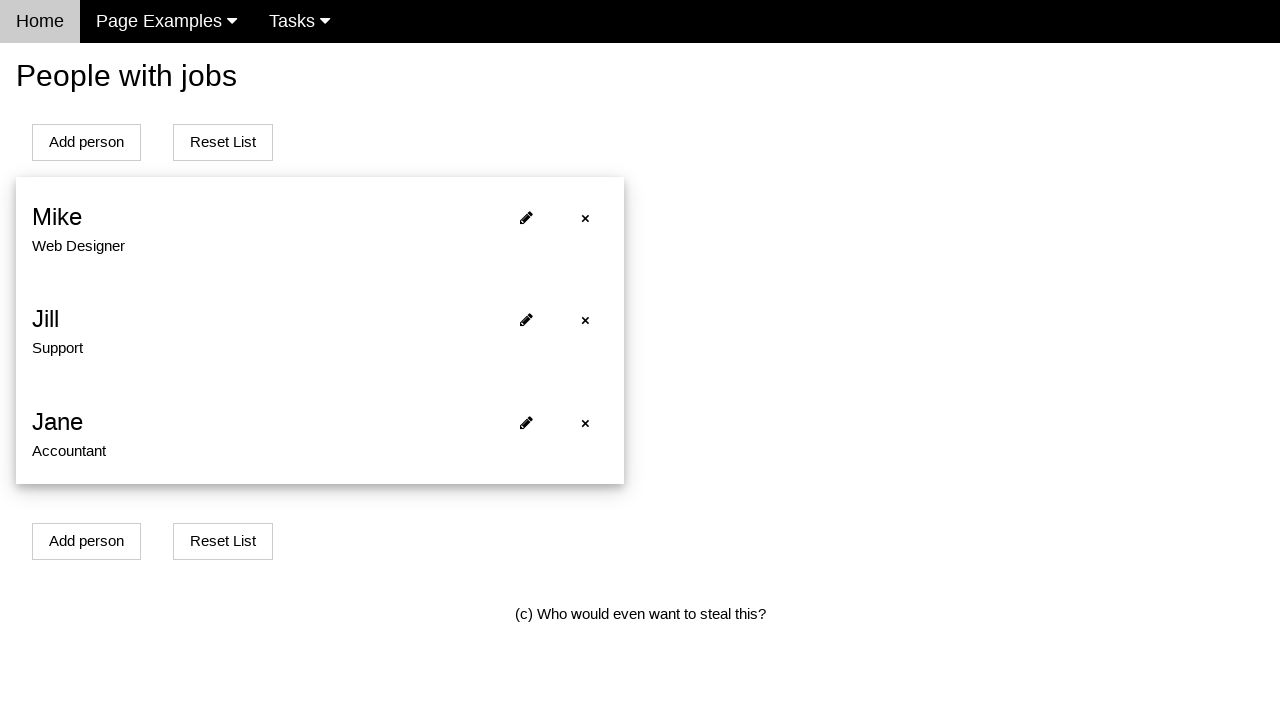

Clicked the reset button to restore default list at (223, 142) on [onclick='resetListOfPeople()']
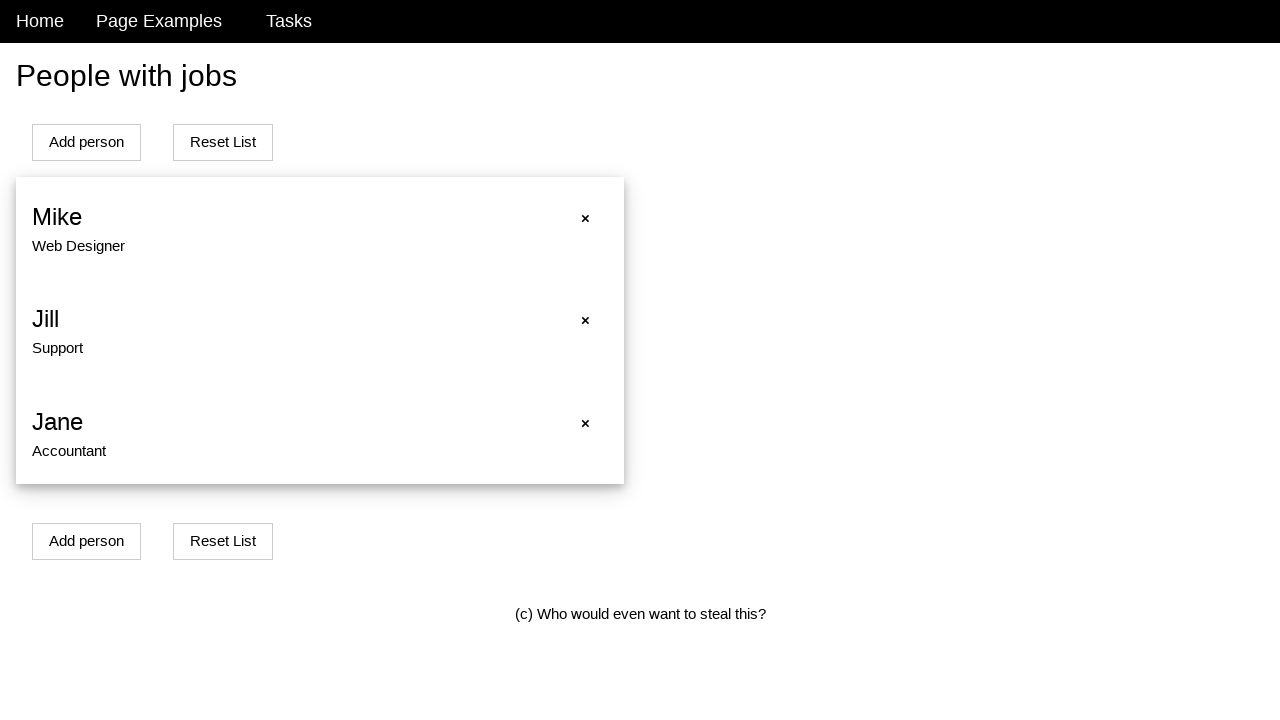

Verified default list is restored by finding 'Mike' in the list
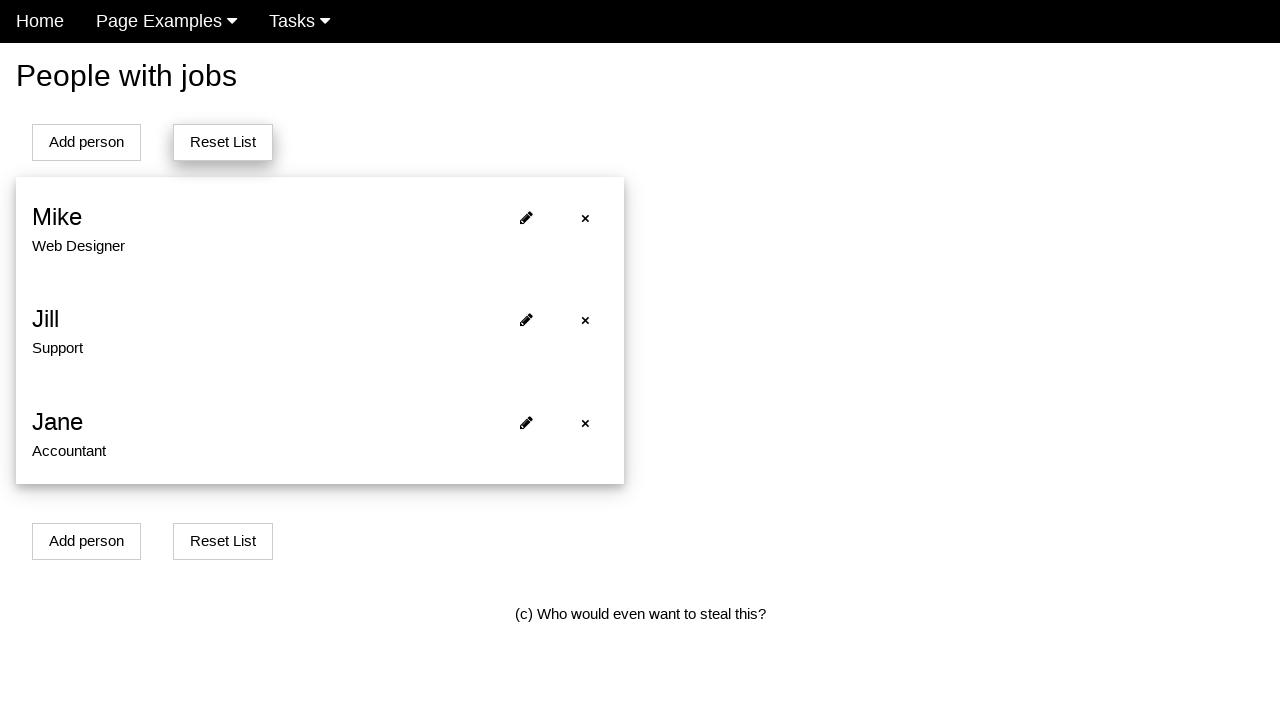

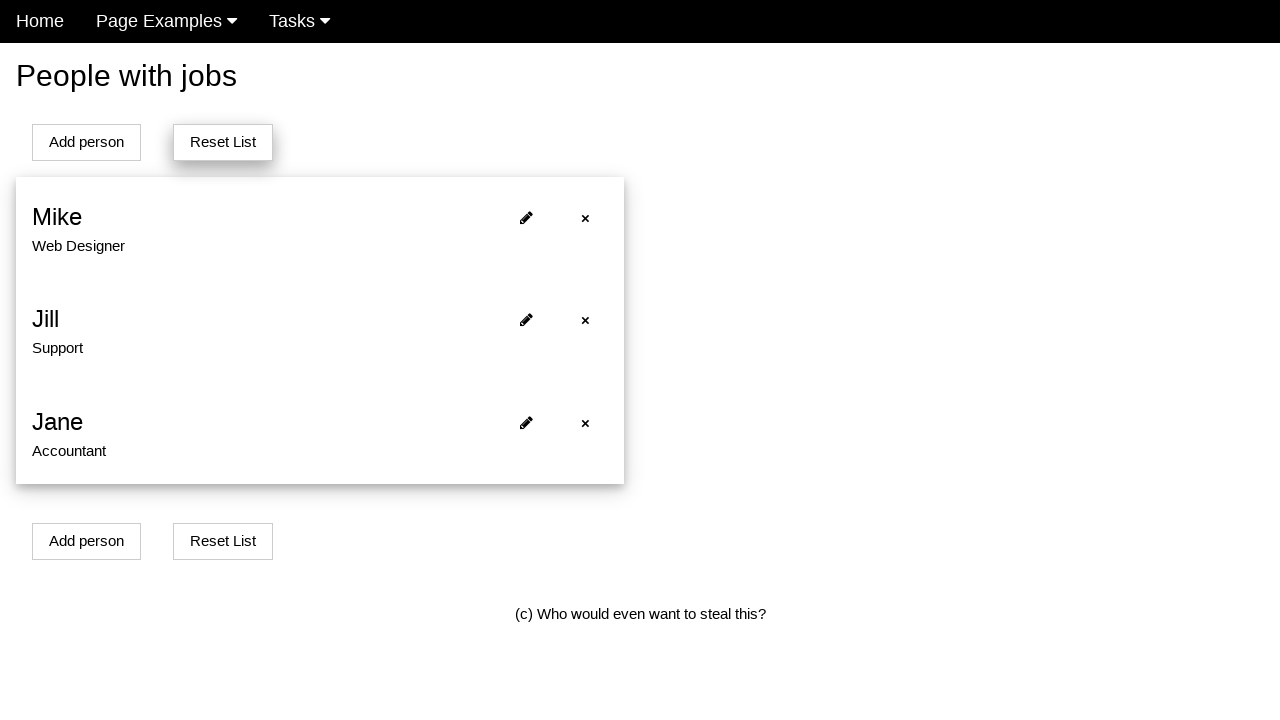